Tests JavaScript confirm dialog by clicking the confirm button, accepting and dismissing the dialog, and verifying the appropriate result messages.

Starting URL: http://the-internet.herokuapp.com/javascript_alerts

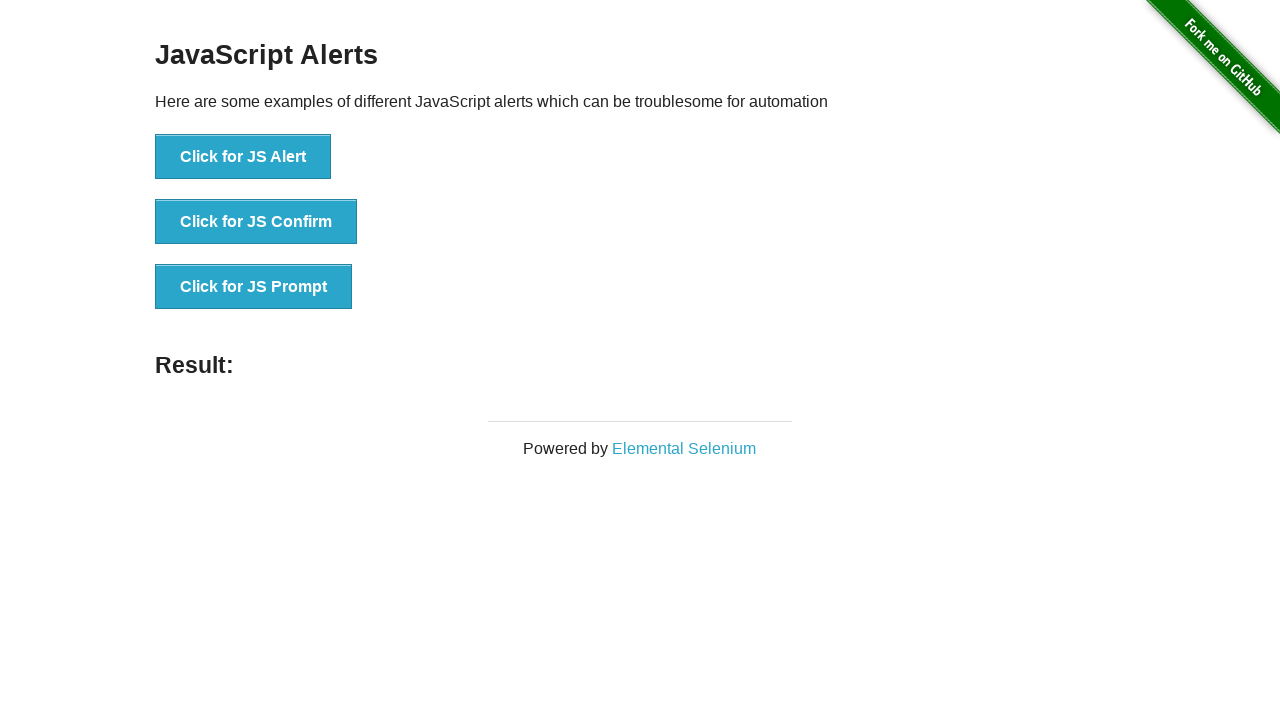

Waited for confirm button to be visible
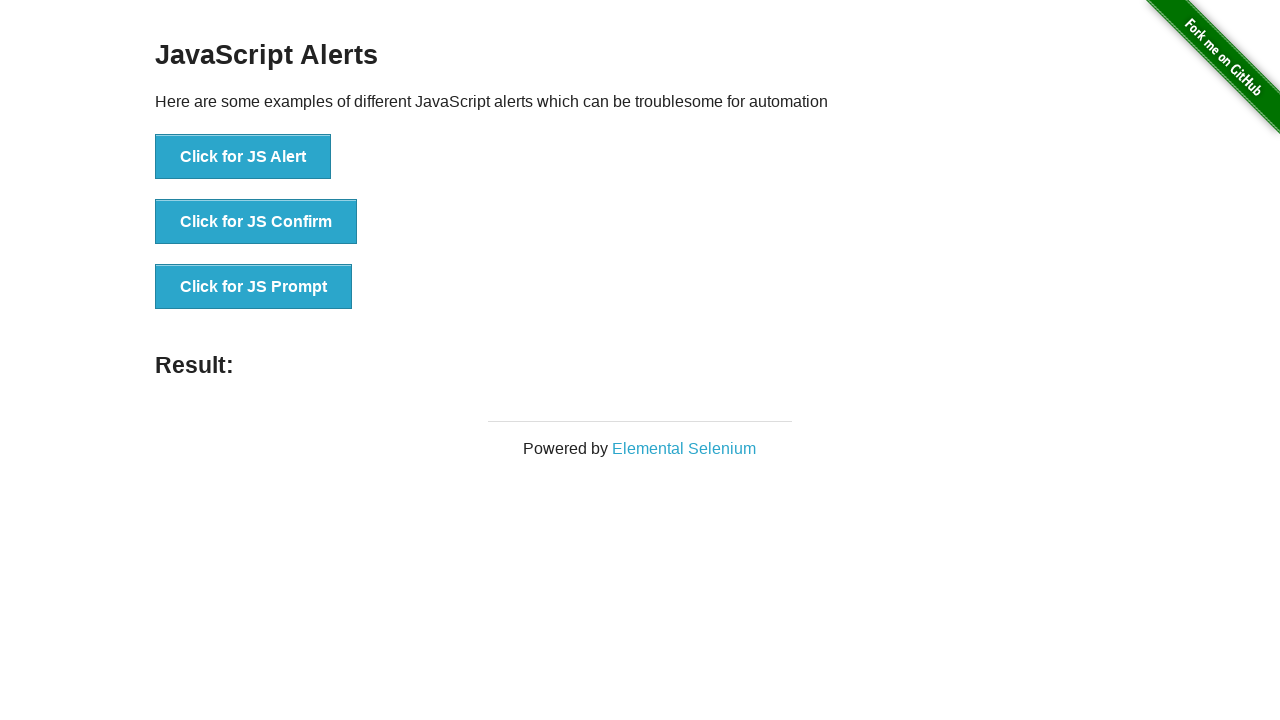

Set up dialog handler to accept the confirm dialog
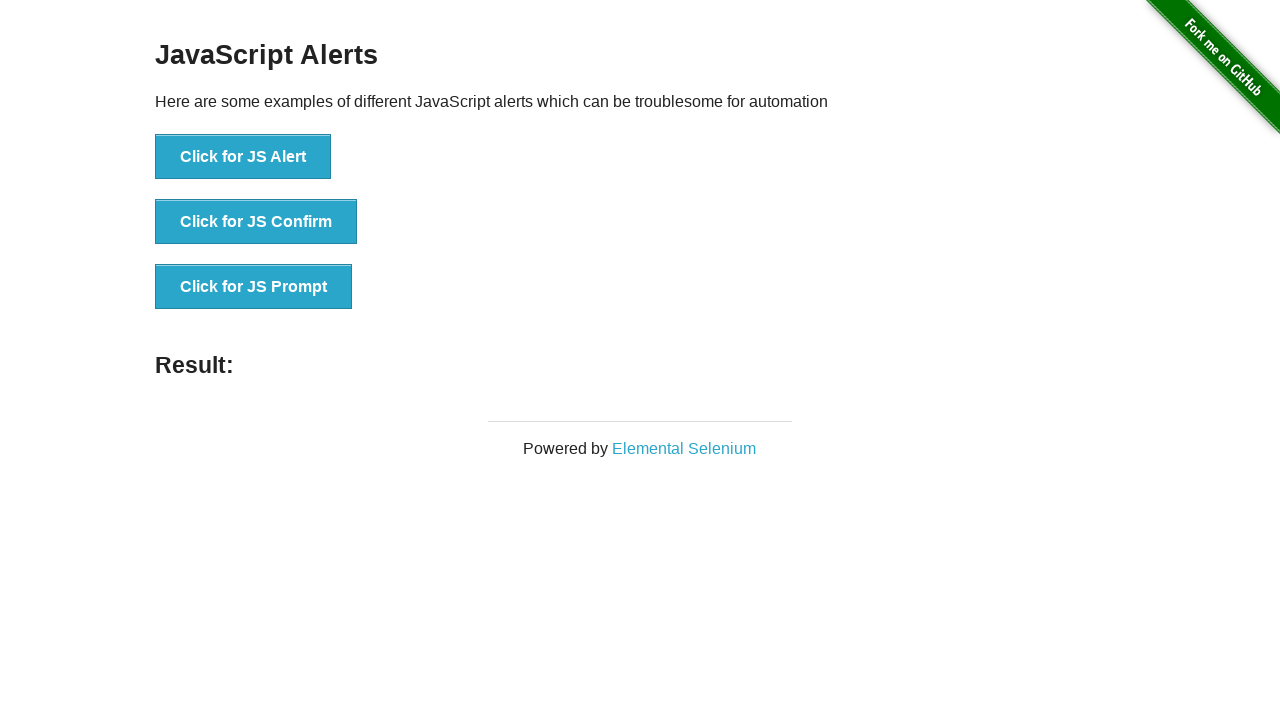

Clicked the confirm trigger button at (256, 222) on #content > div > ul > li:nth-child(2) > button
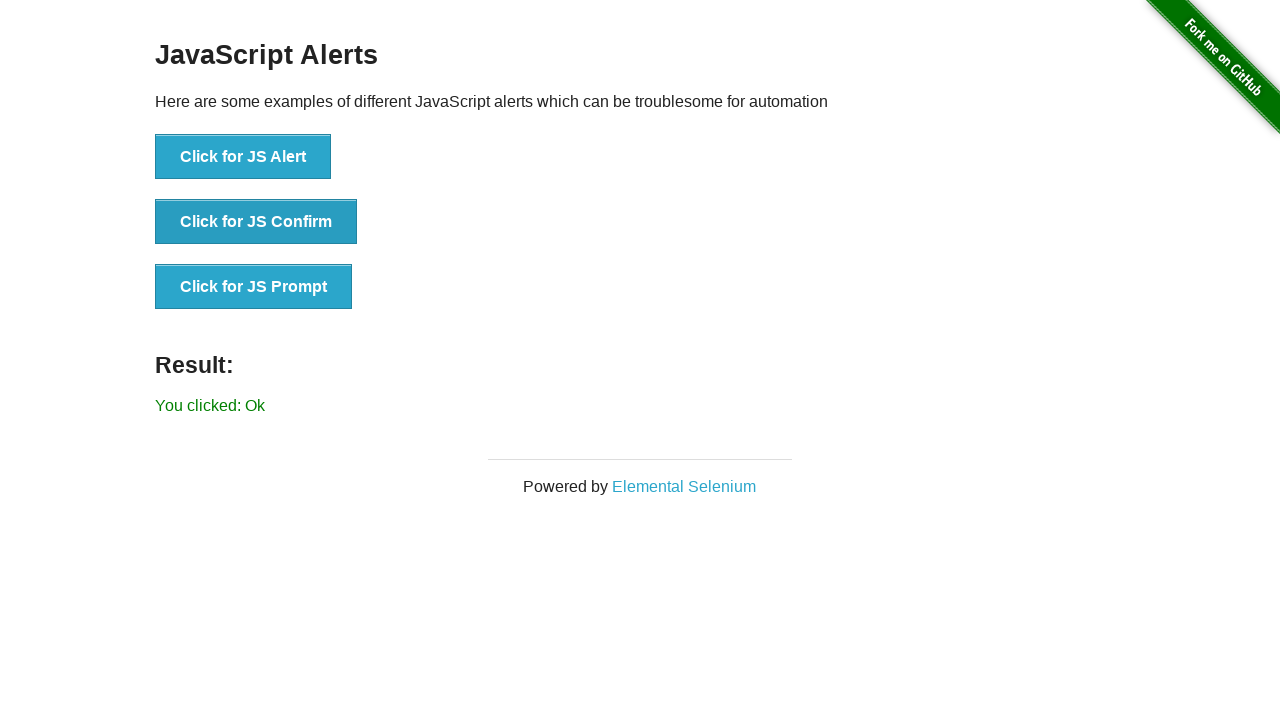

Verified result message showing 'You clicked: Ok'
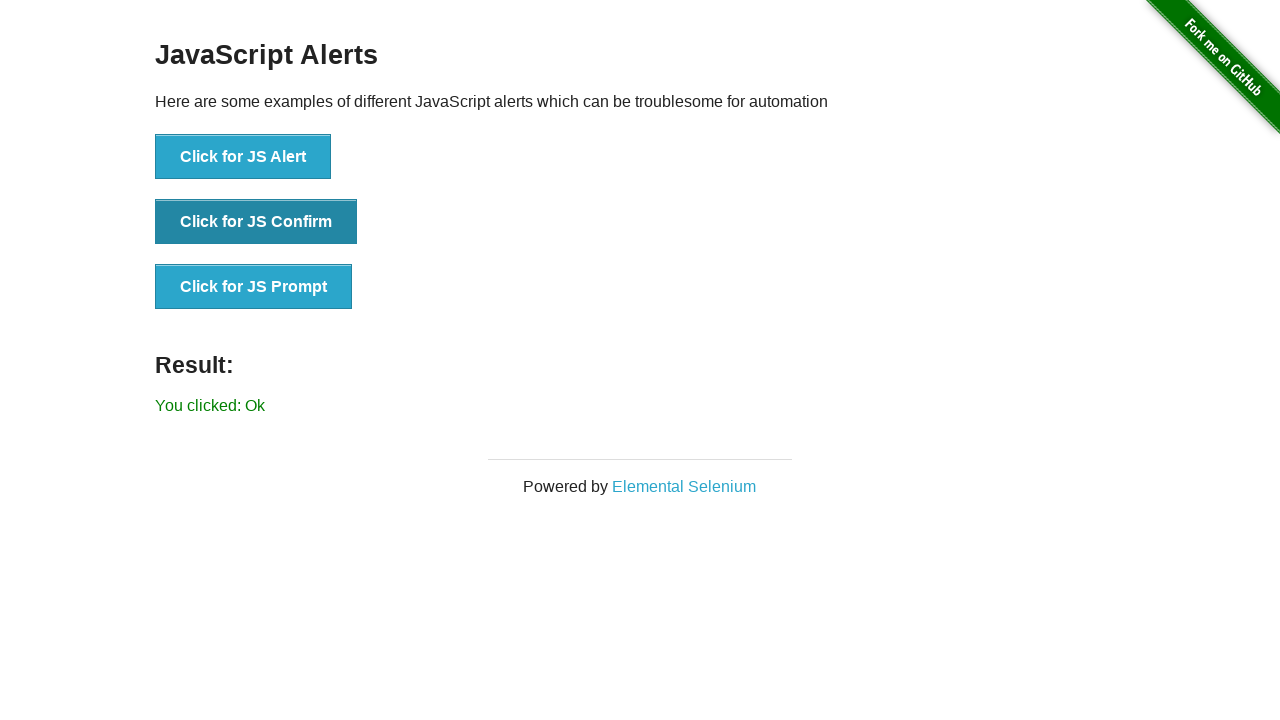

Set up dialog handler to dismiss the confirm dialog
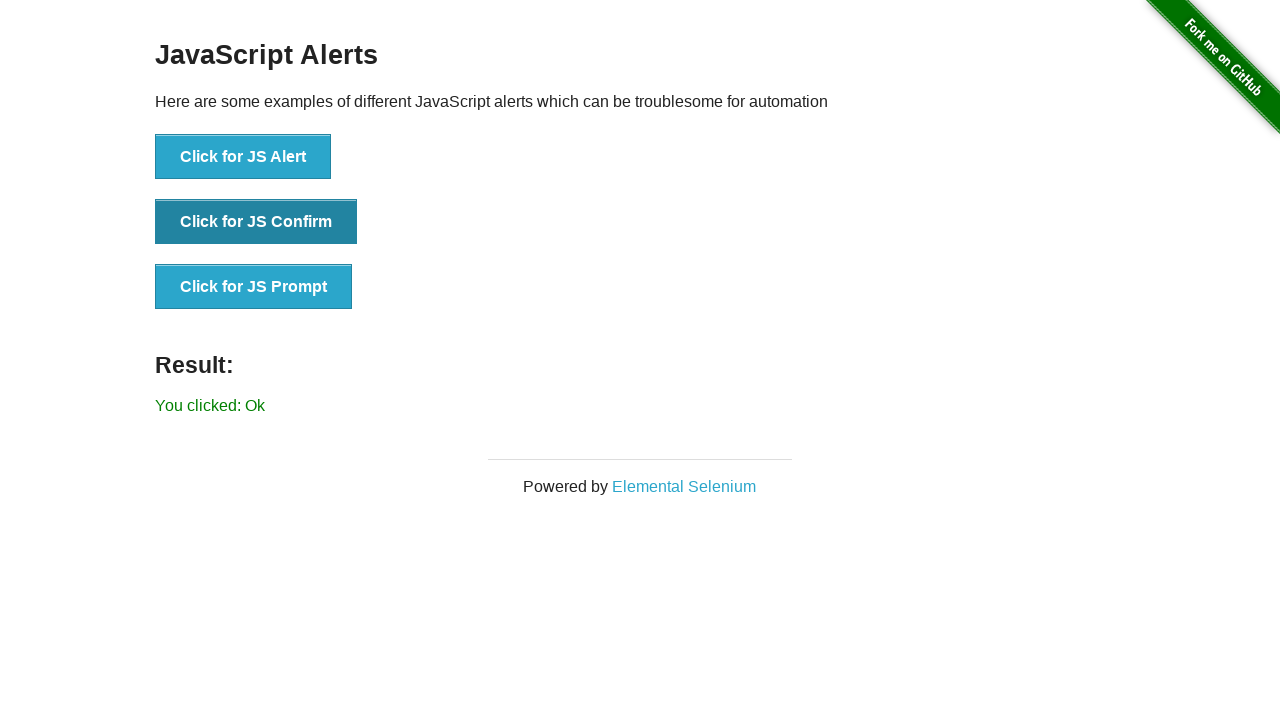

Clicked the confirm trigger button again at (256, 222) on #content > div > ul > li:nth-child(2) > button
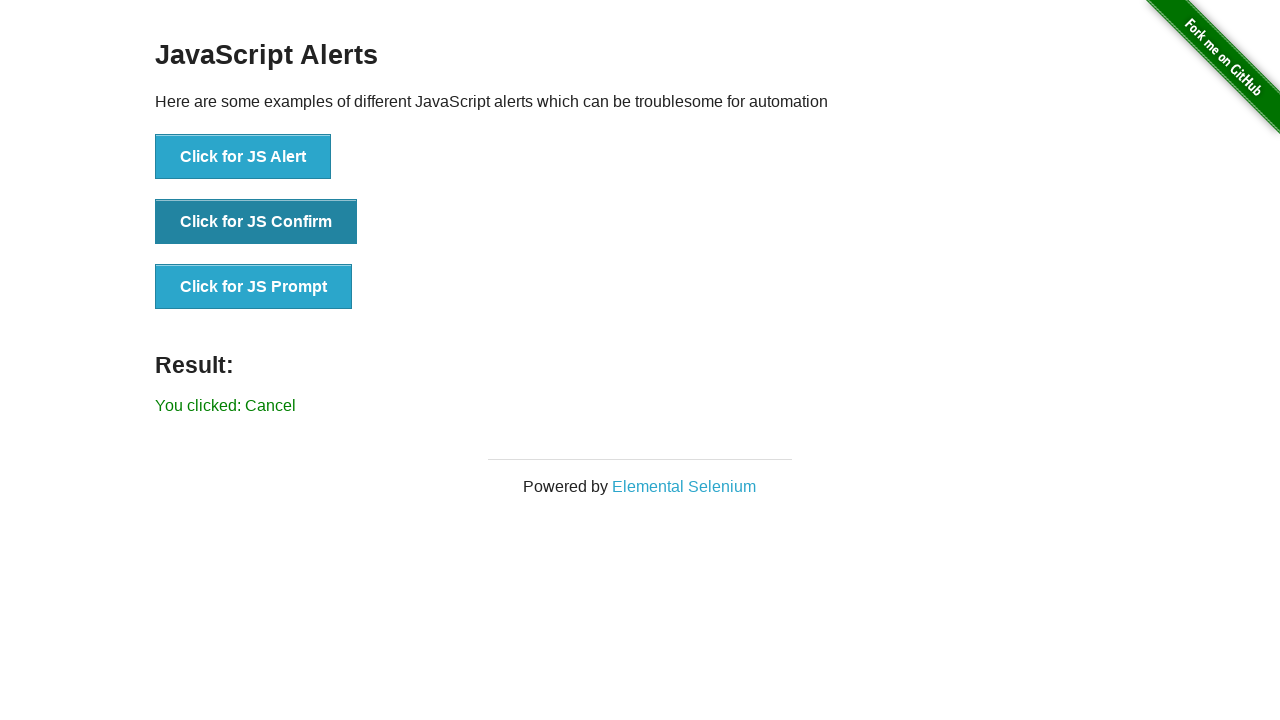

Verified result message showing 'You clicked: Cancel'
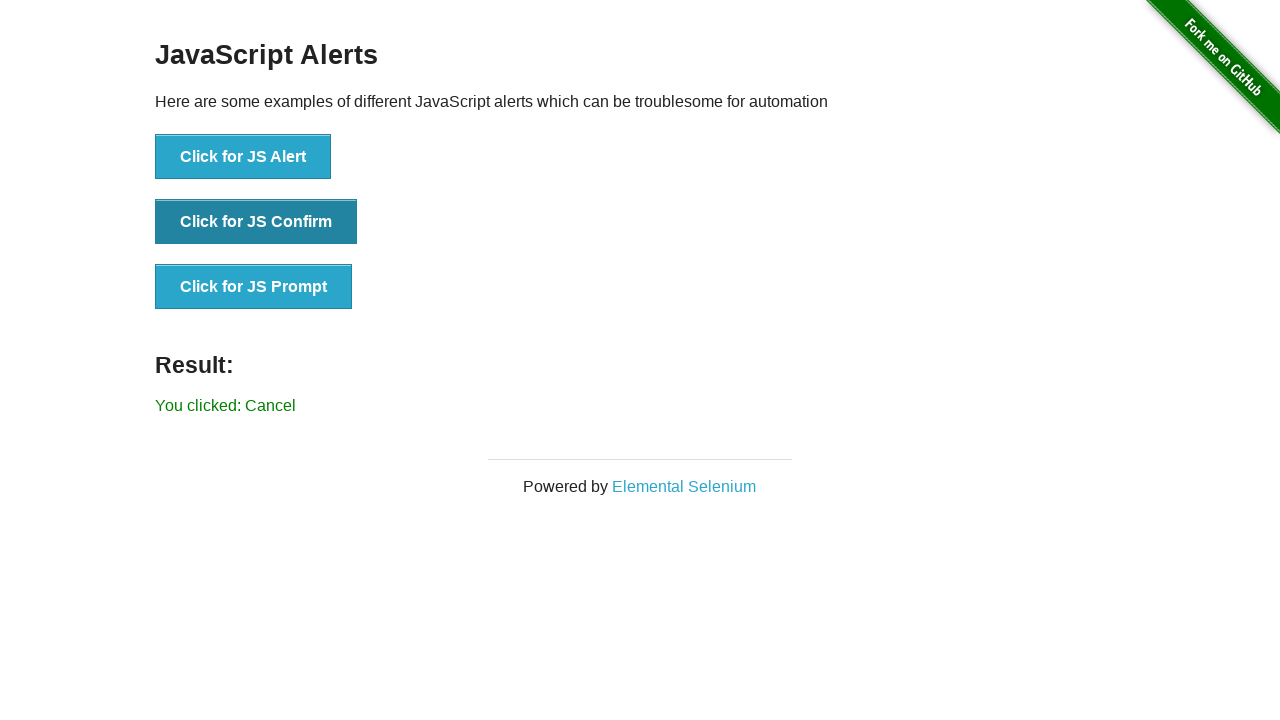

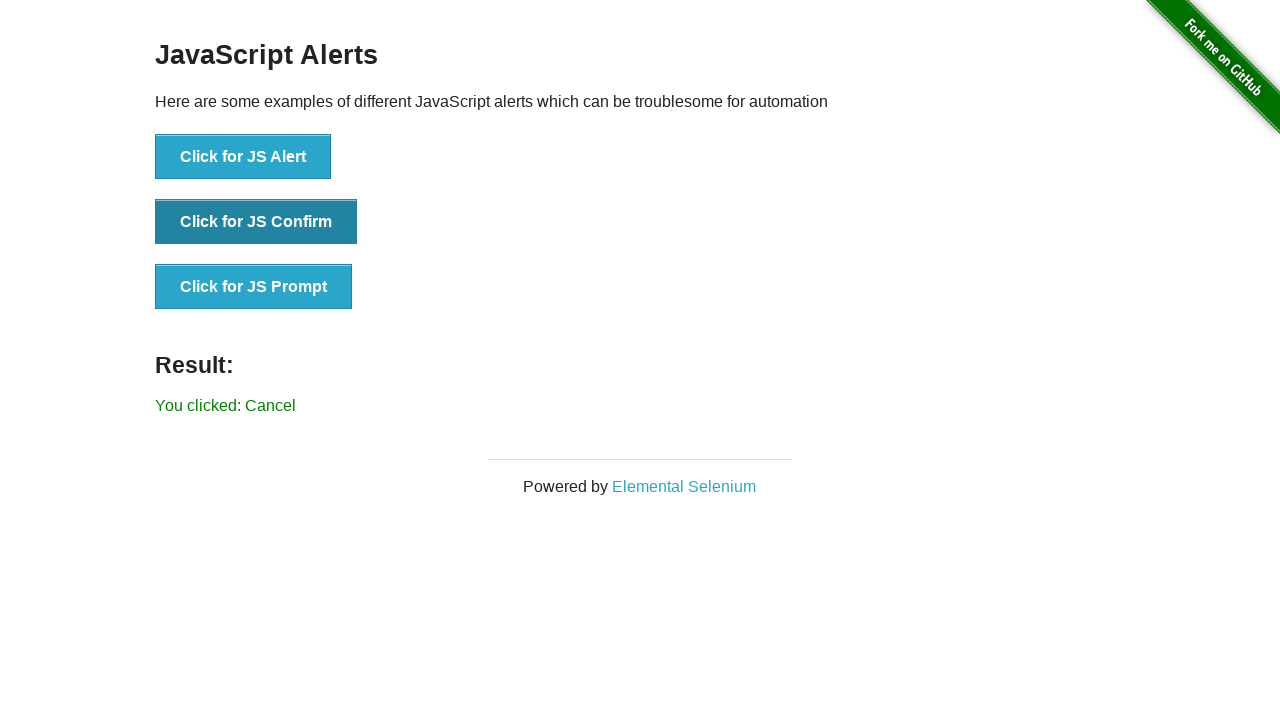